Navigates to the OpenCart demo site homepage and verifies the page loads successfully.

Starting URL: https://naveenautomationlabs.com/opencart/

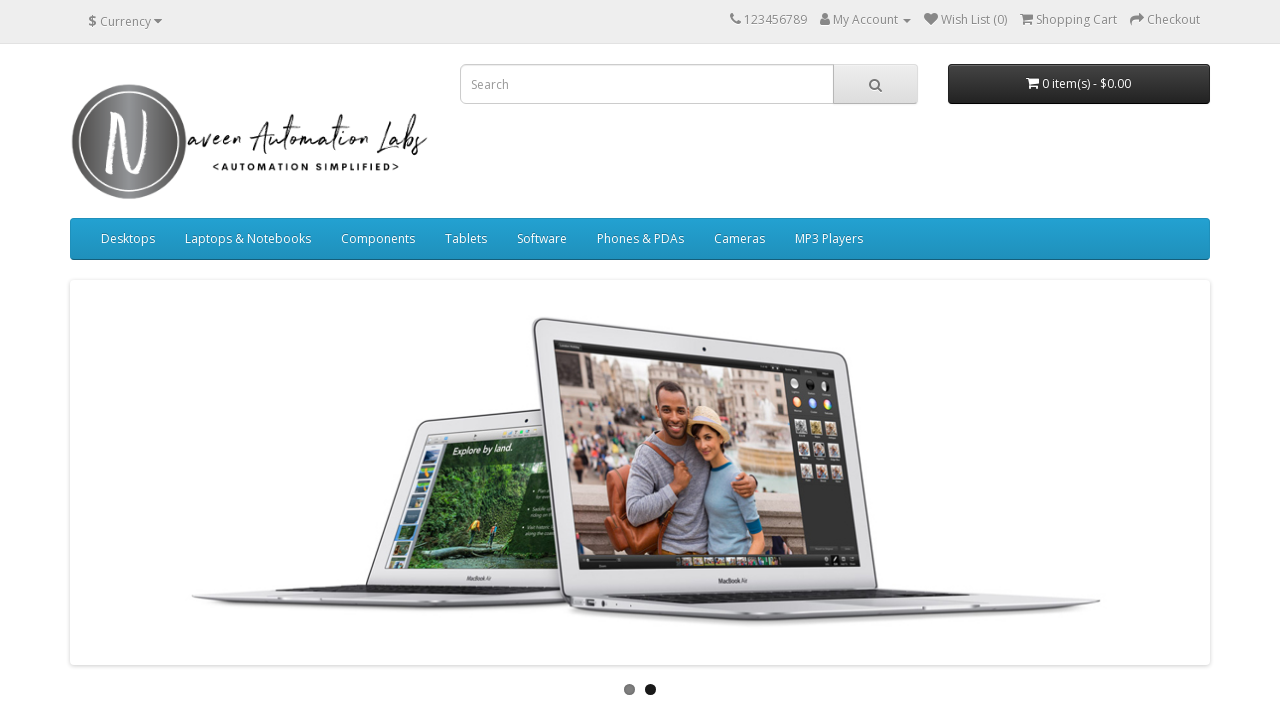

Waited for page DOM content to be loaded
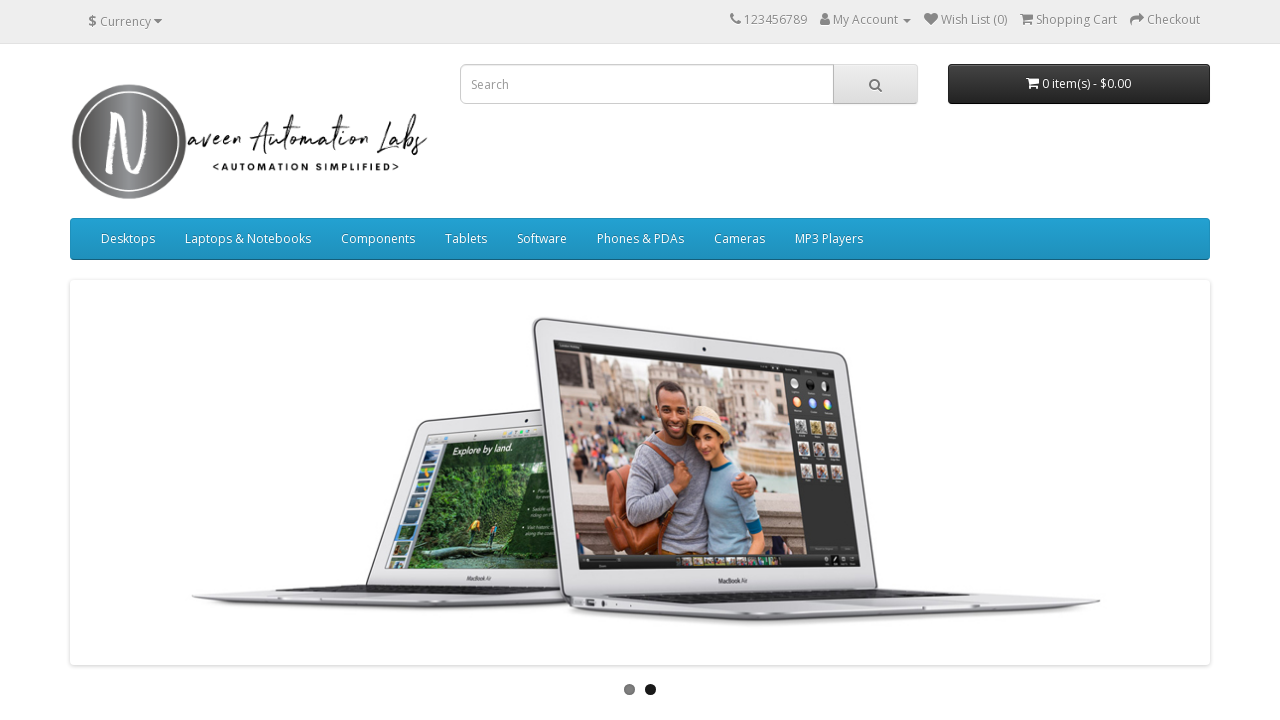

Logo element loaded, verifying OpenCart homepage loaded successfully
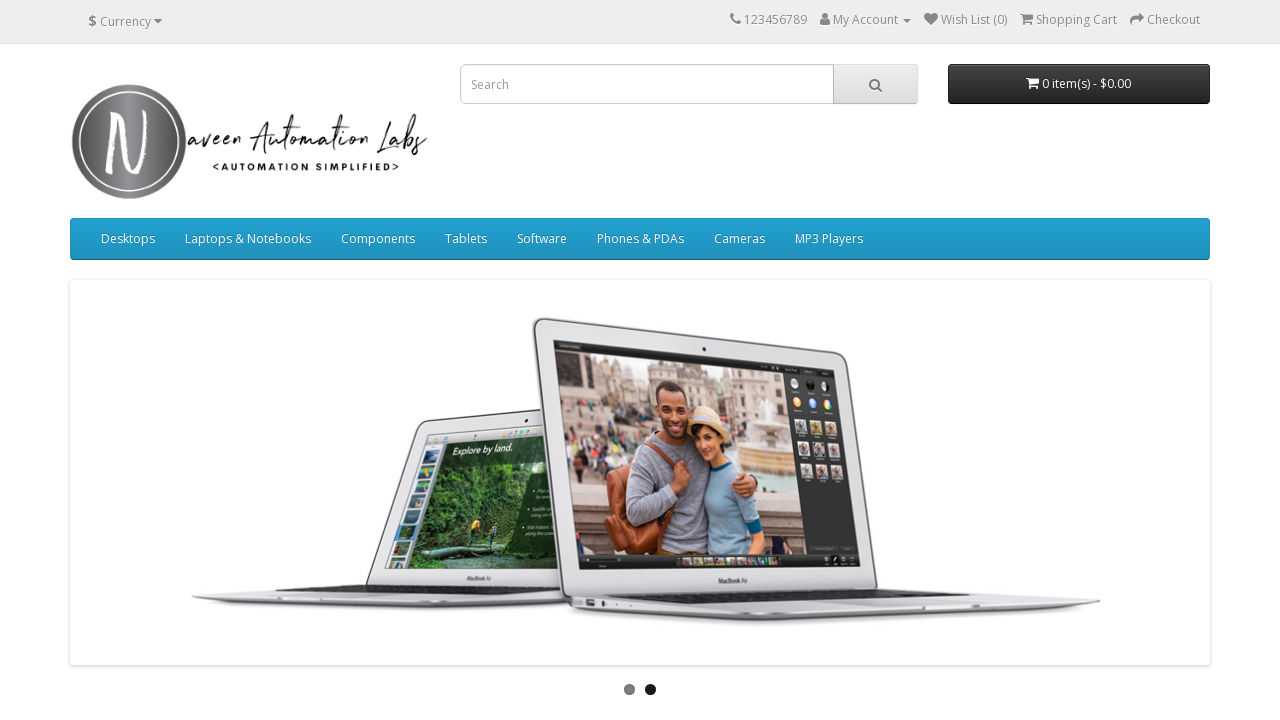

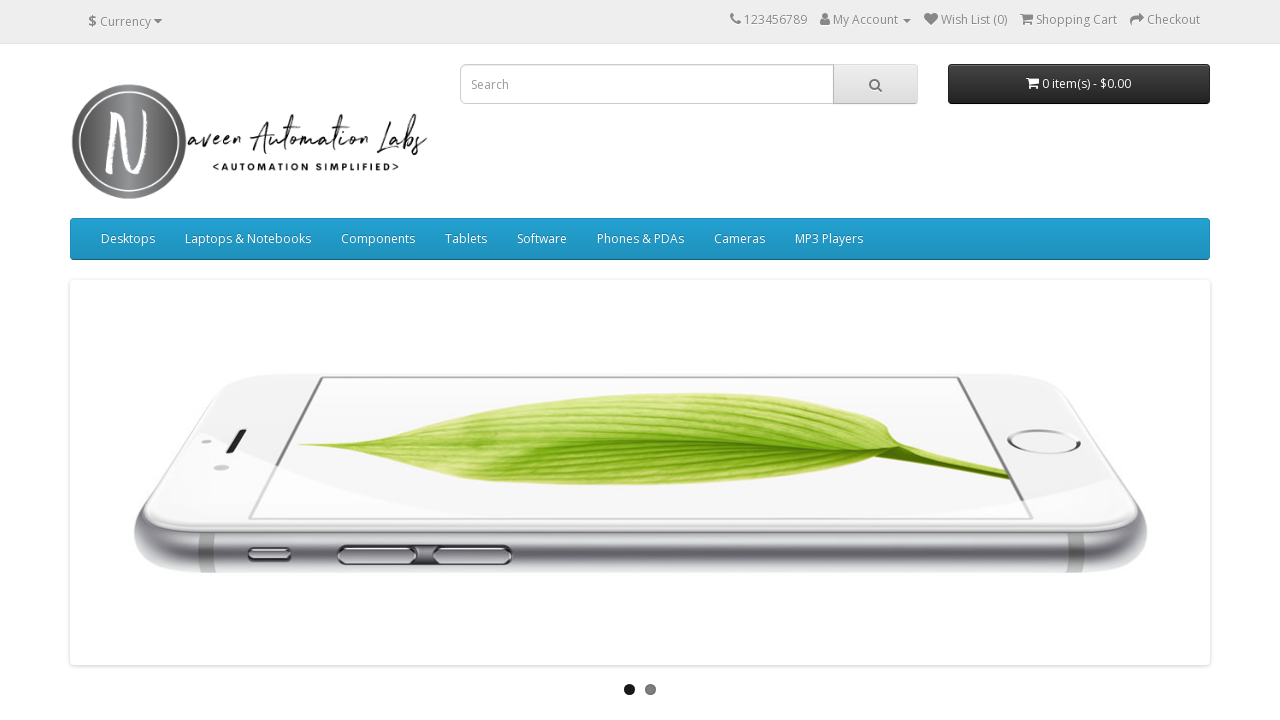